Navigates to The Good Guys website homepage

Starting URL: https://www.thegoodguys.com.au/

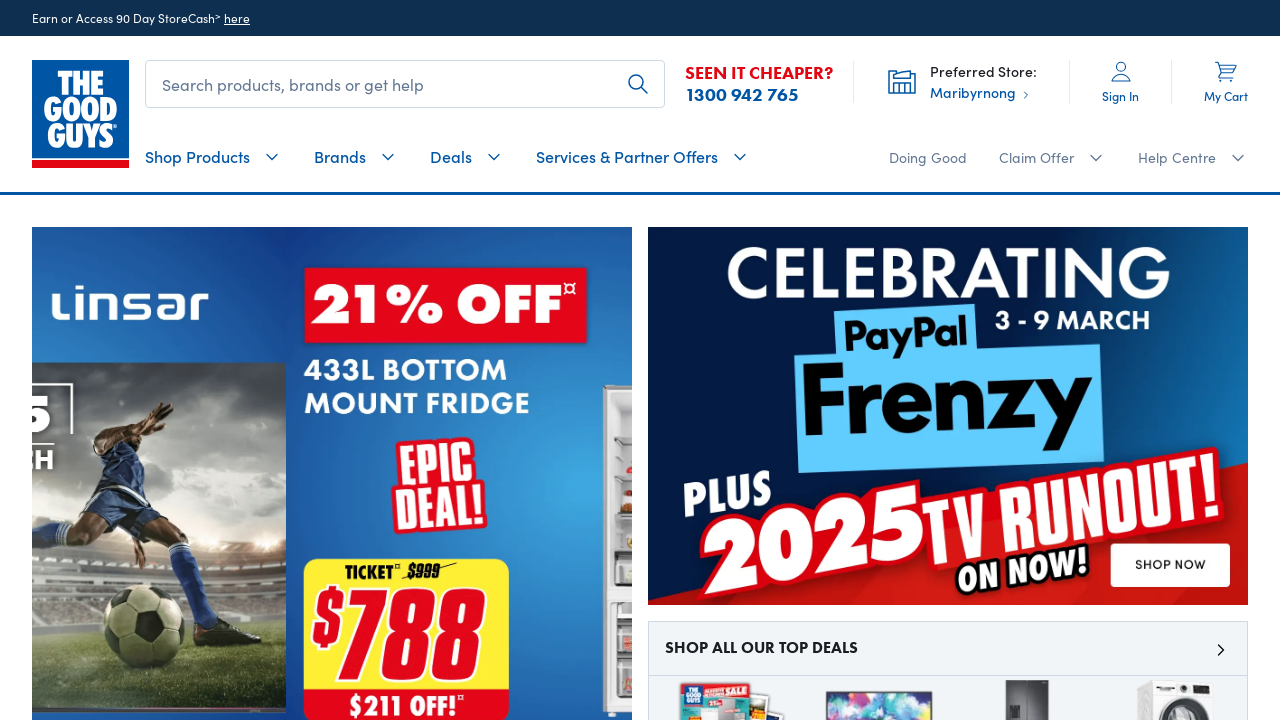

Navigated to The Good Guys website homepage
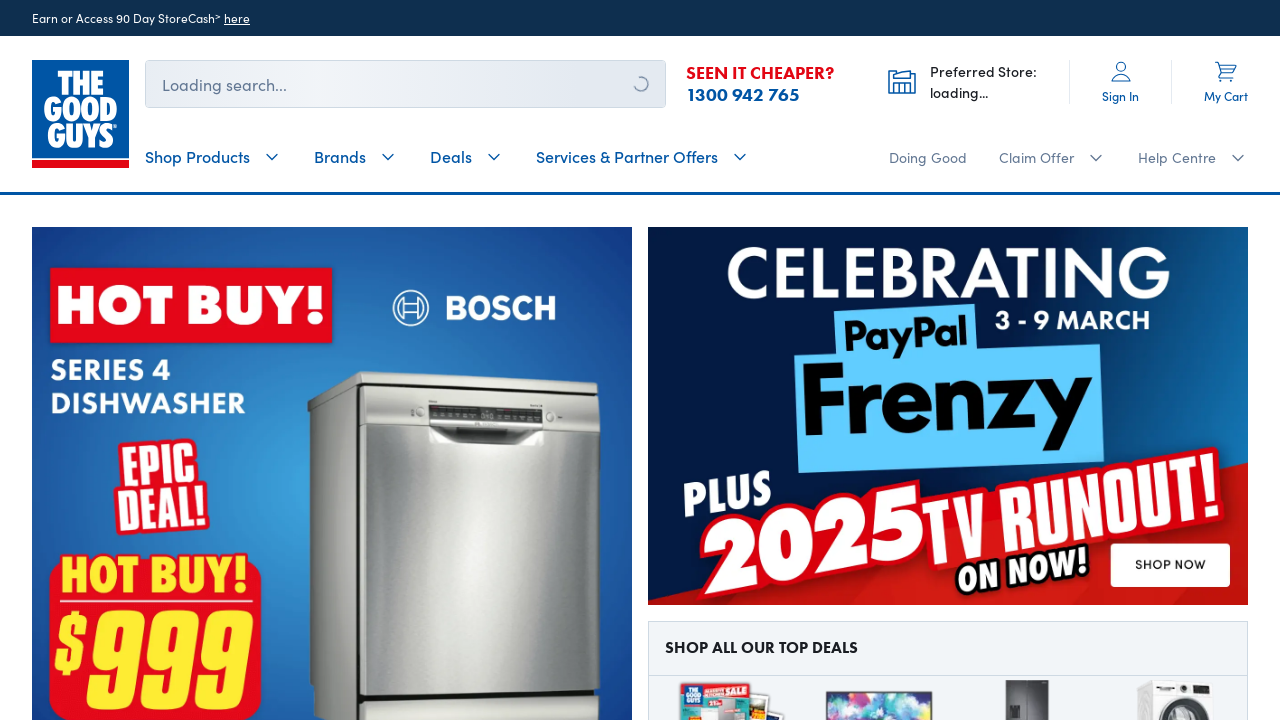

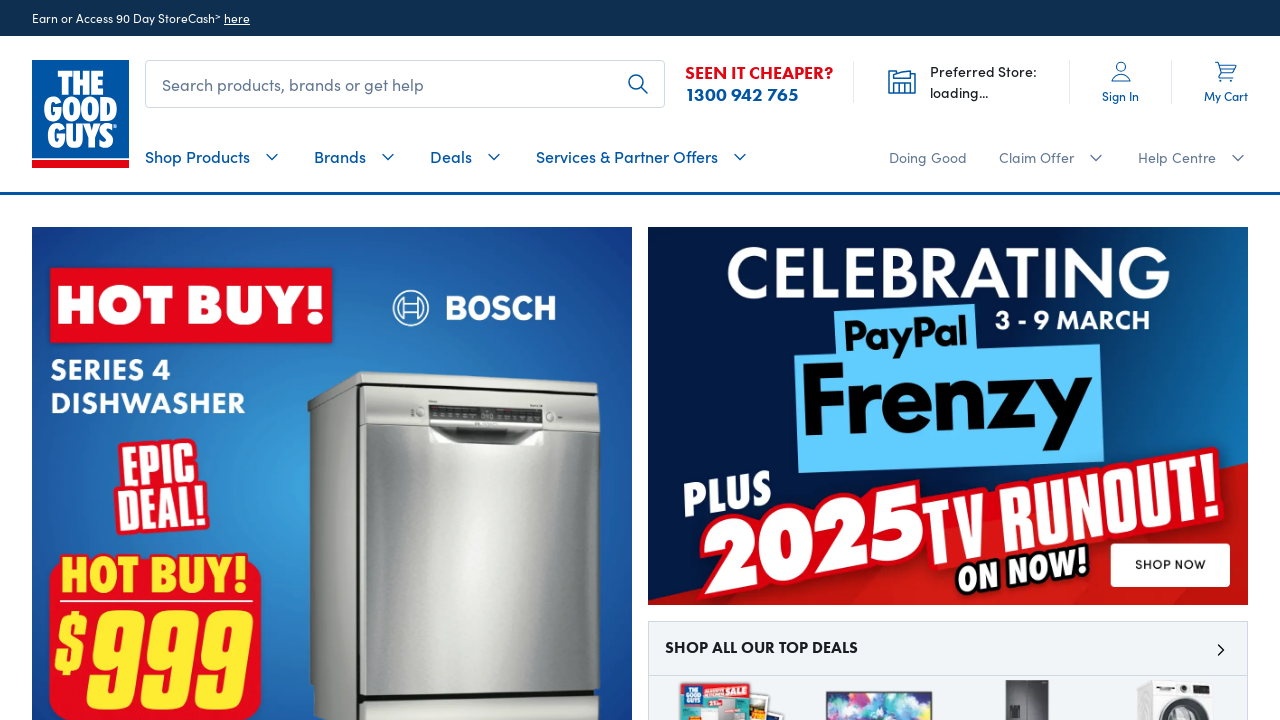